Navigates to Form Authentication page and verifies the page title is correct

Starting URL: https://the-internet.herokuapp.com/

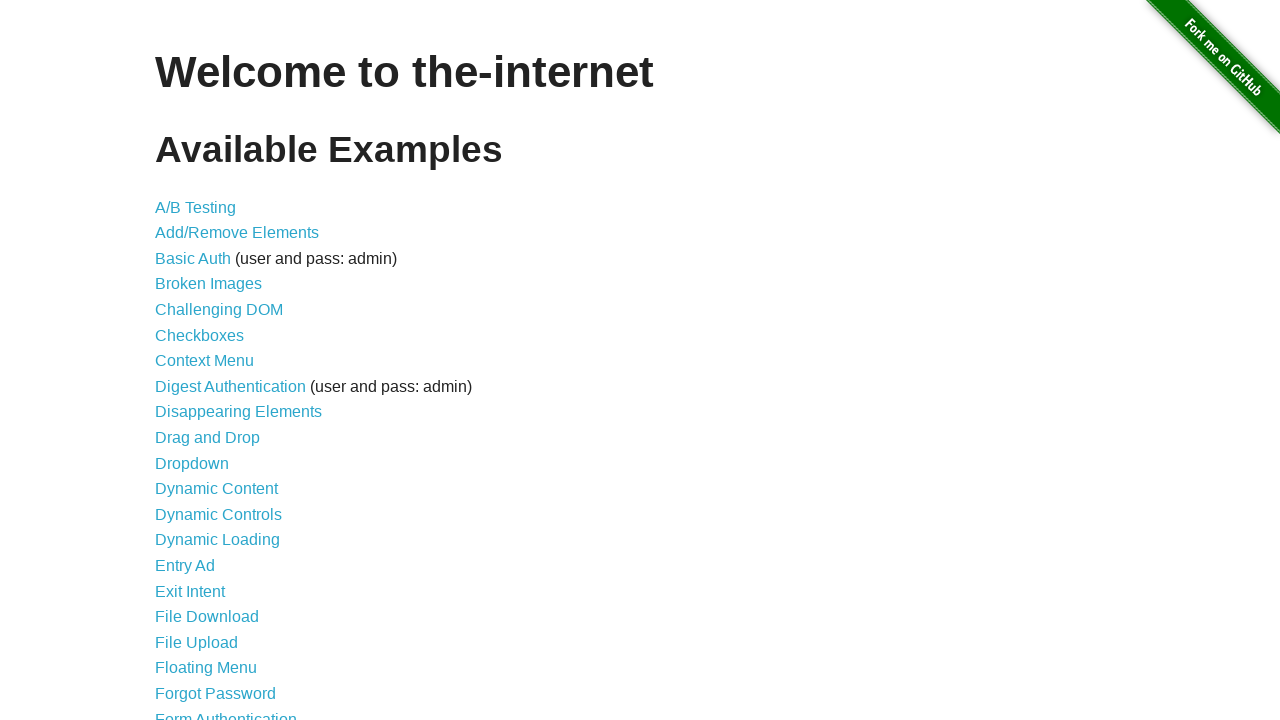

Clicked on Form Authentication link at (226, 712) on text=Form Authentication
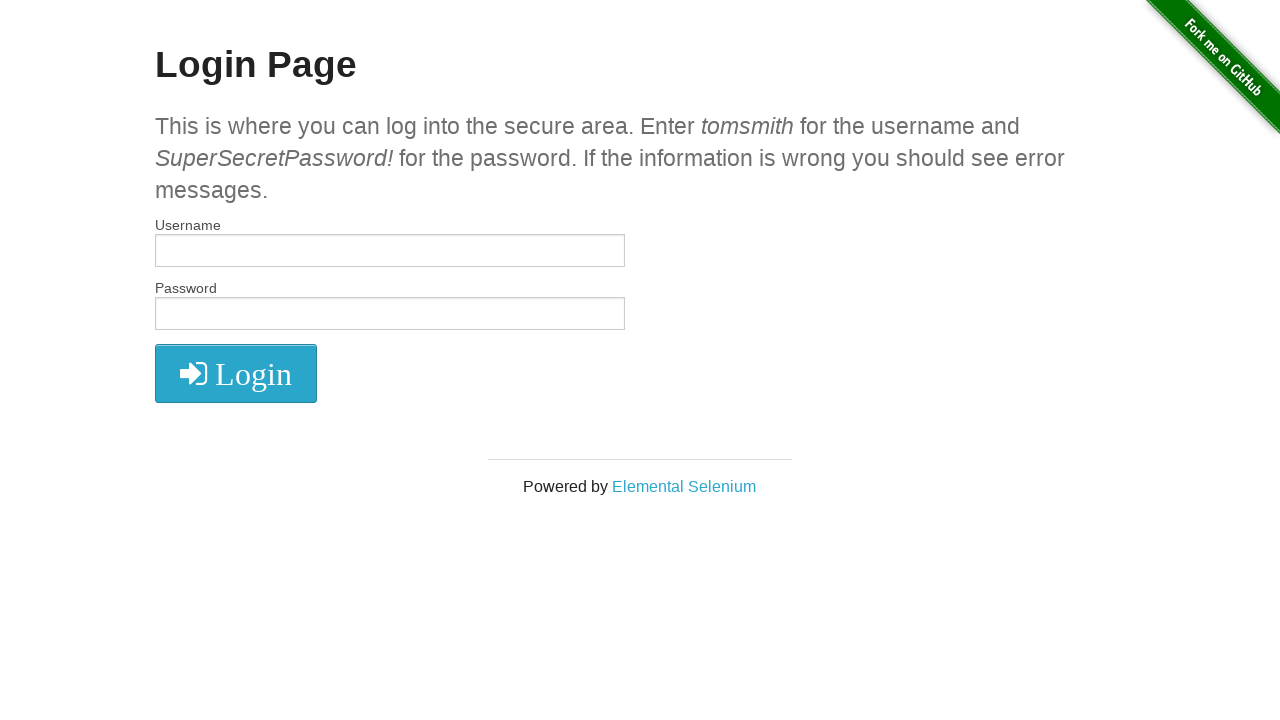

Login page loaded and #login selector is visible
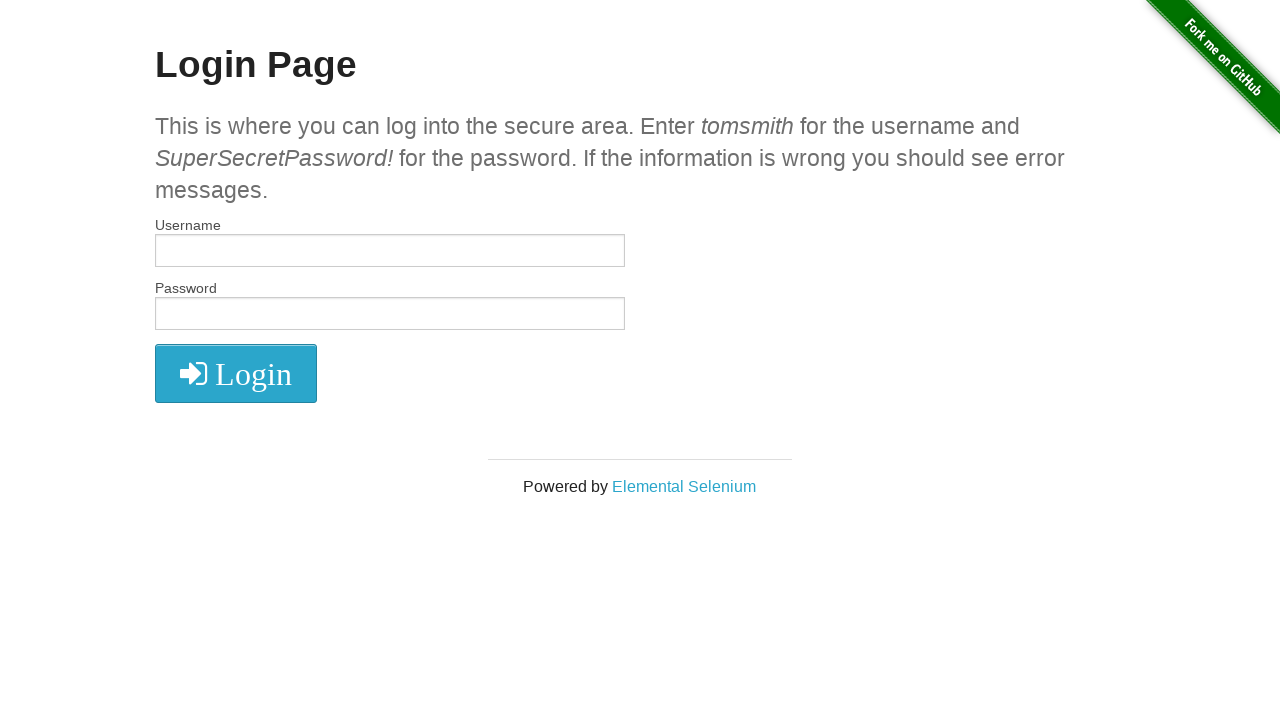

Verified page title is 'The Internet'
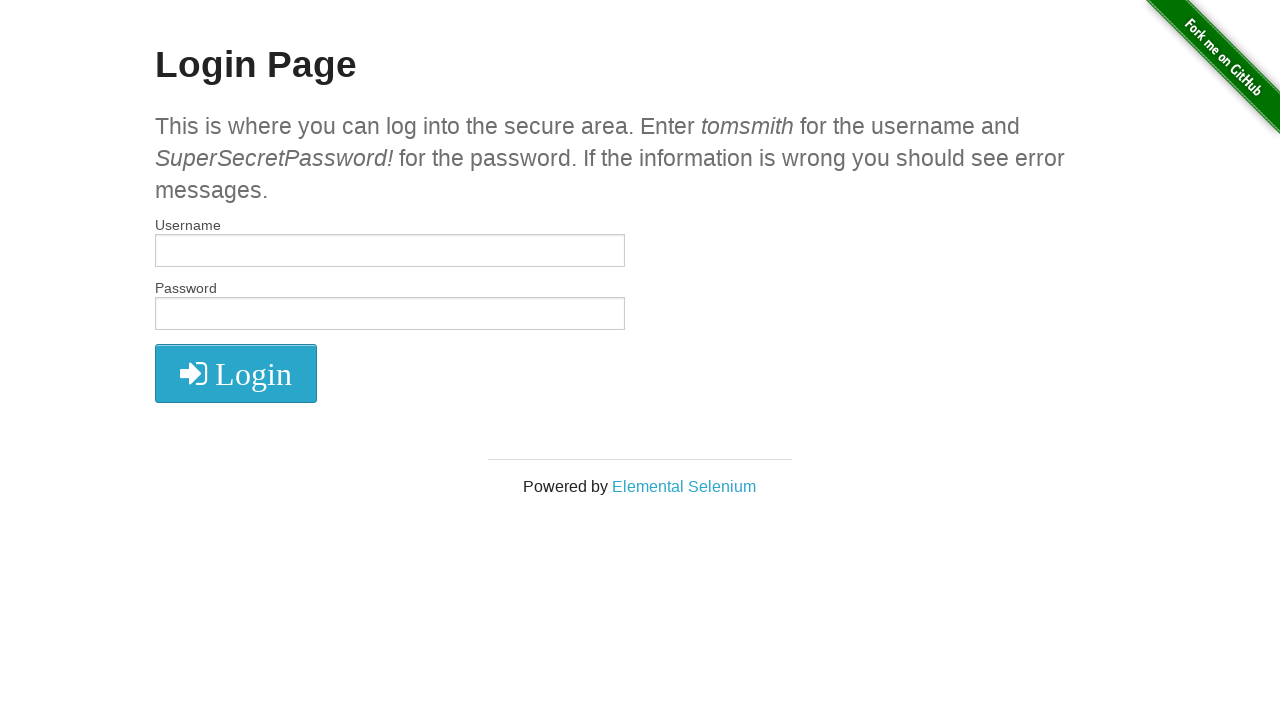

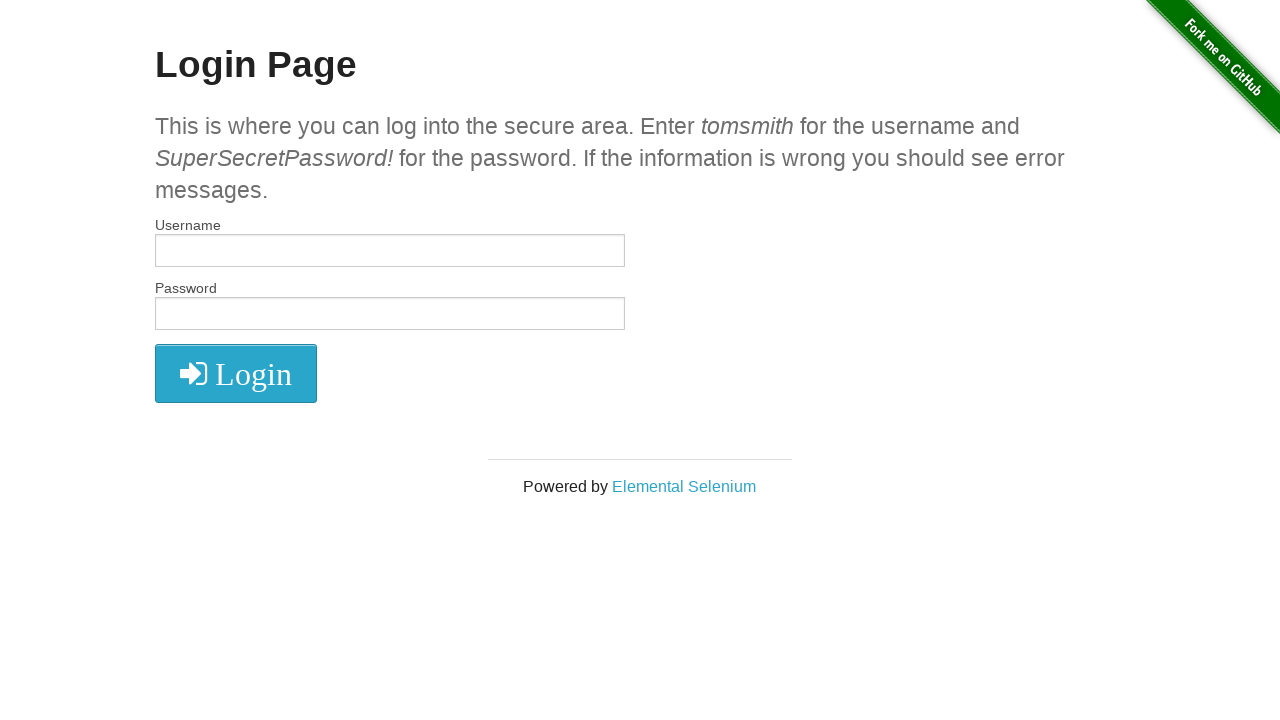